Navigates to W3Schools Java modifiers page and verifies the page loaded correctly by checking the URL

Starting URL: https://www.w3schools.com/java/java_modifiers.asp

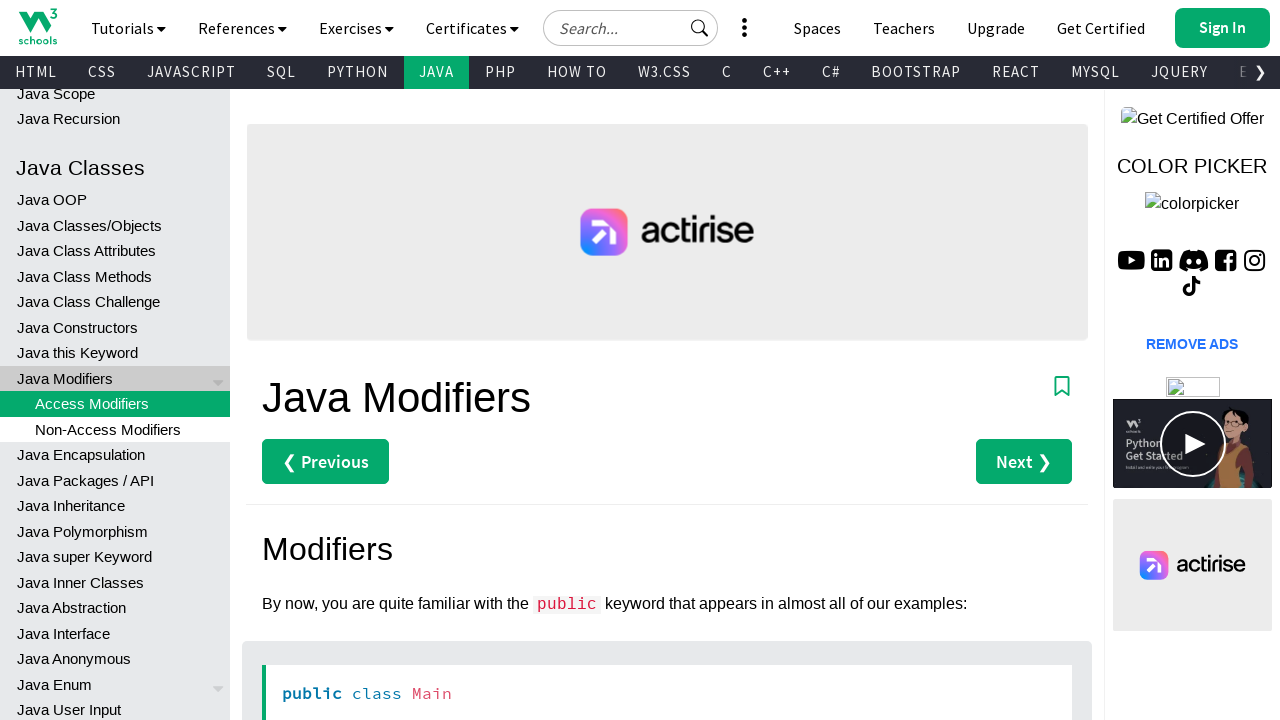

Navigated to W3Schools Java modifiers page
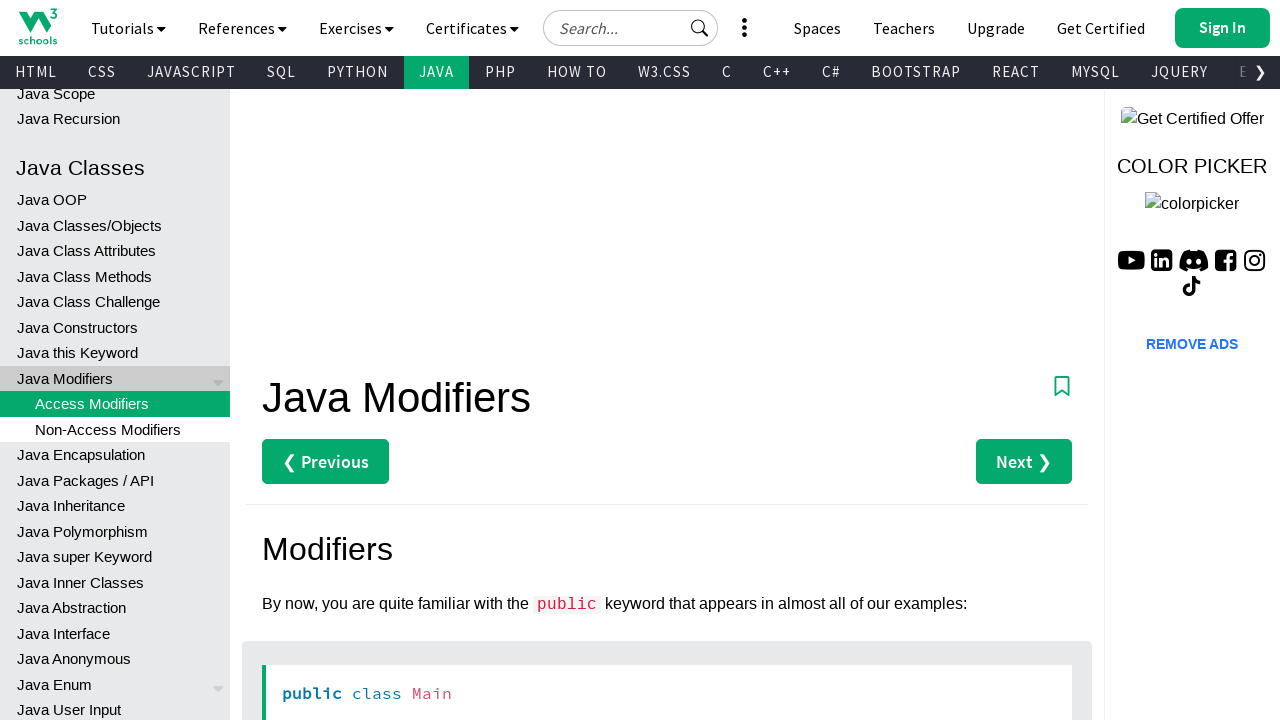

Verified page URL contains 'w3schools'
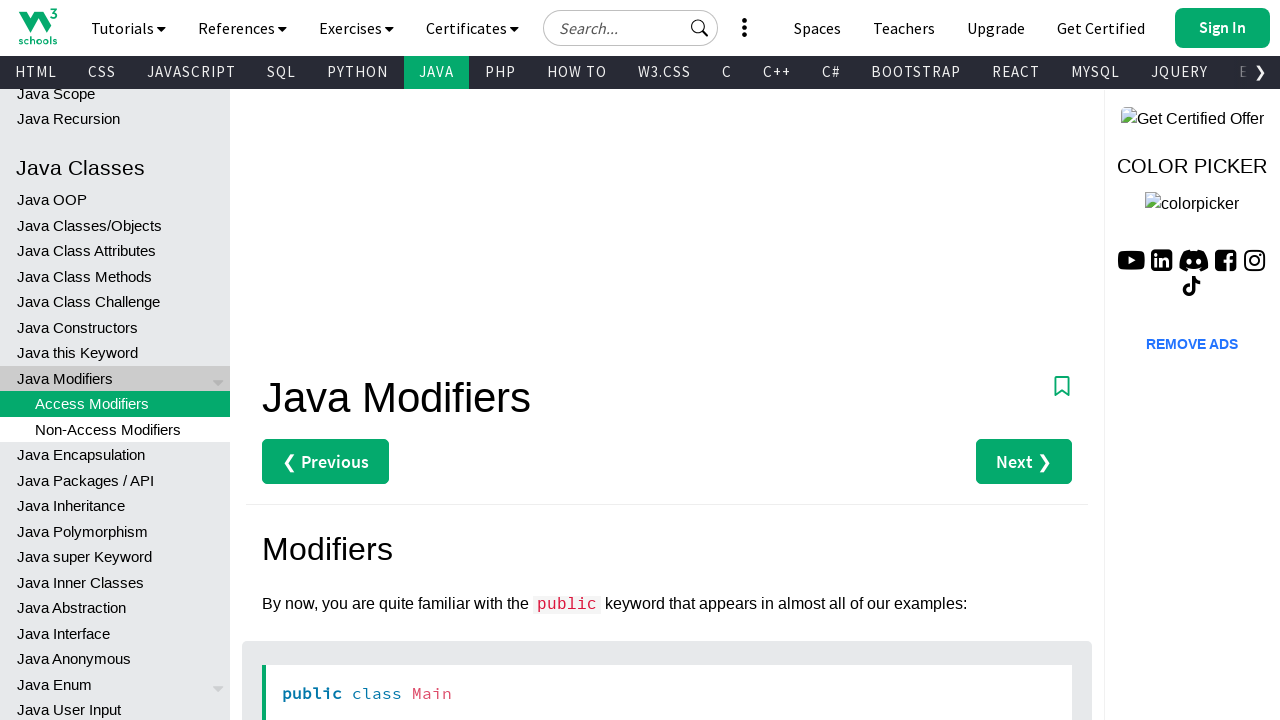

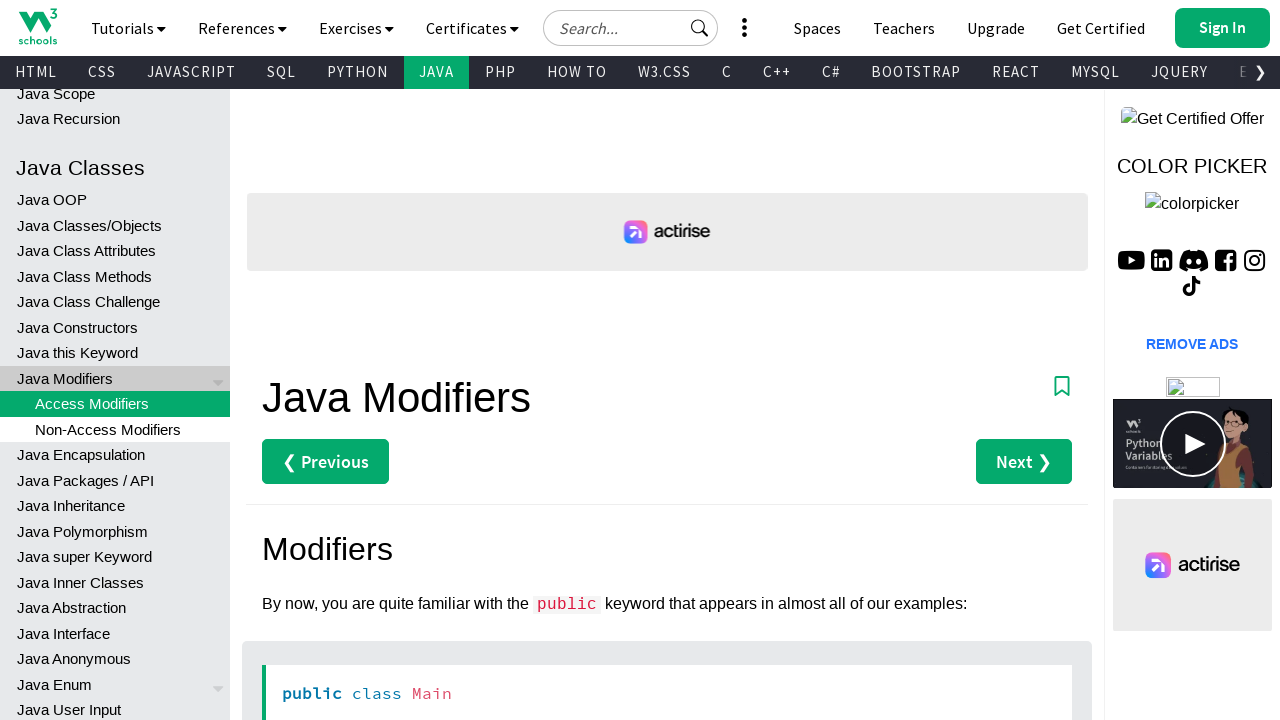